Tests Playwright.dev search functionality by searching for "Assertions" and verifying the search results display relevant content.

Starting URL: https://playwright.dev/

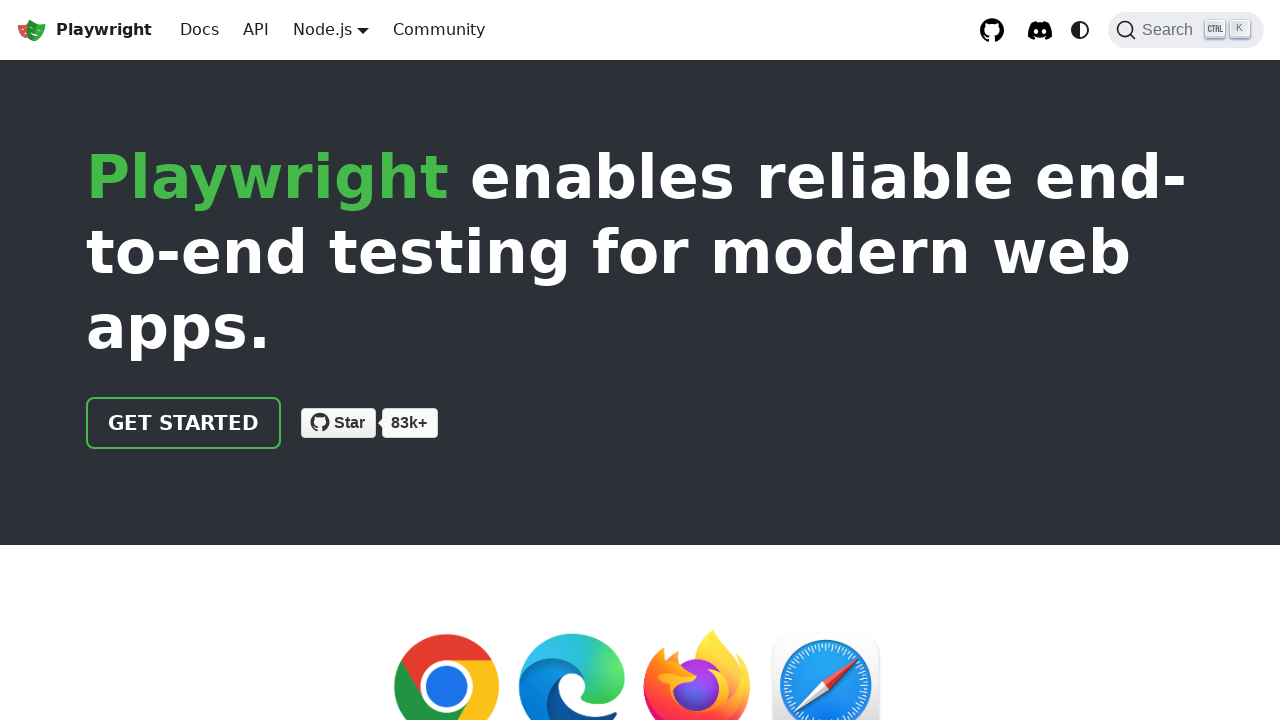

Clicked search button to open search dialog at (1186, 30) on button.DocSearch
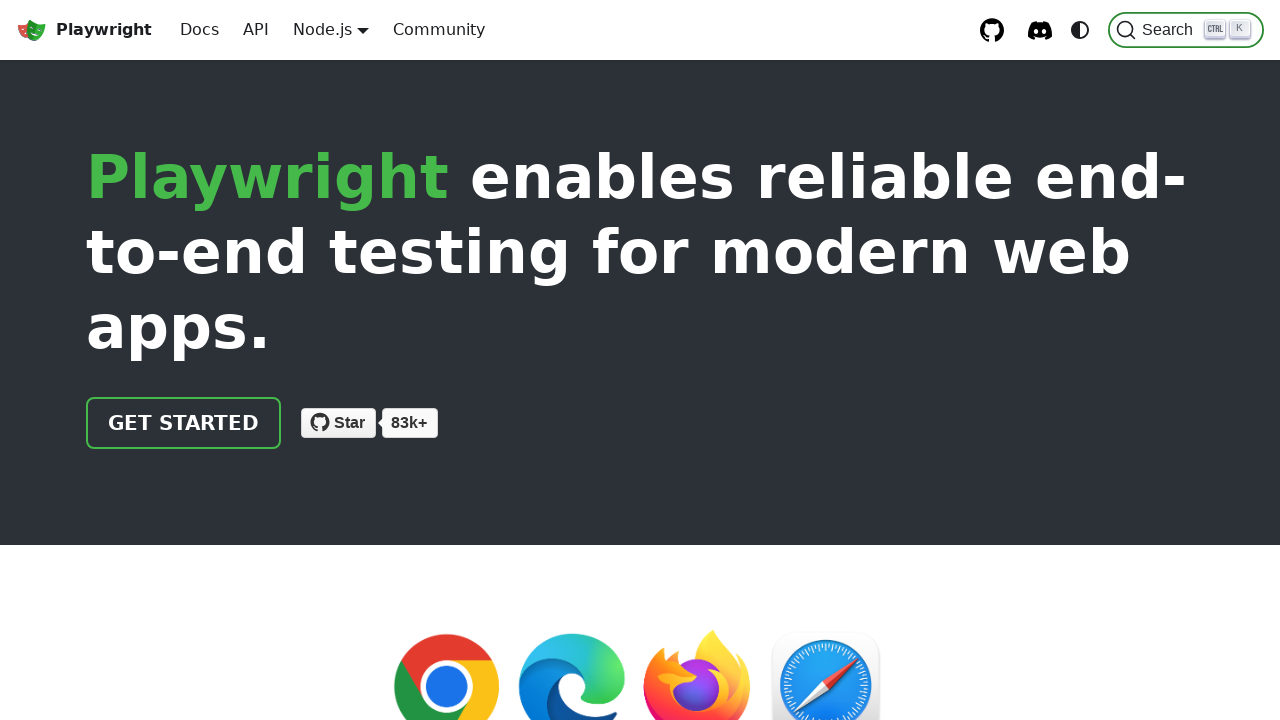

Search input field became visible
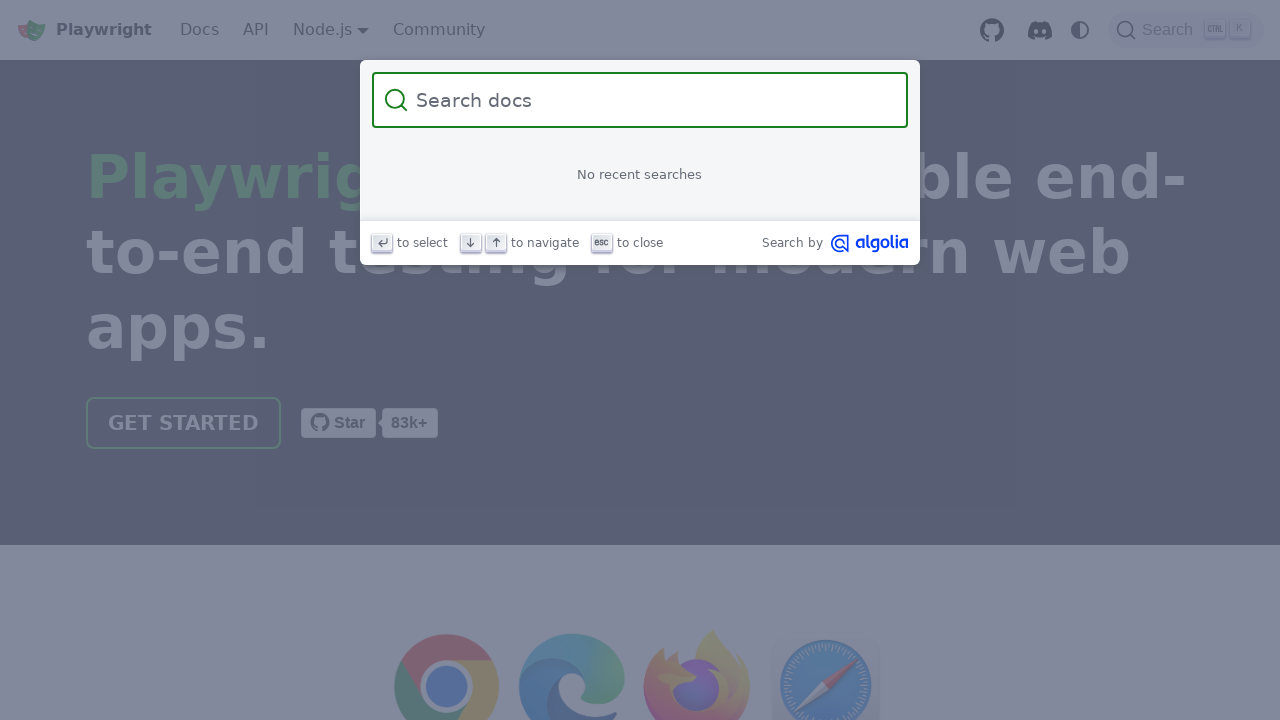

Filled search input with 'Assertions' on input.DocSearch-Input
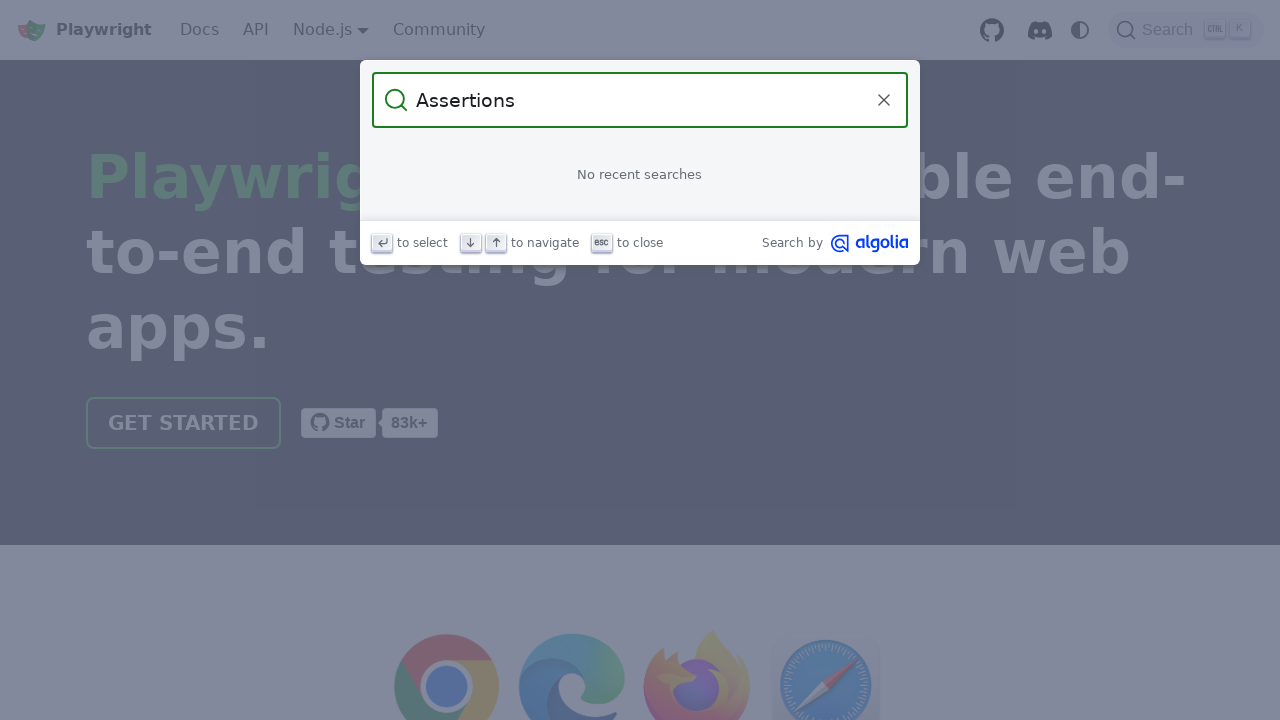

Search results loaded successfully
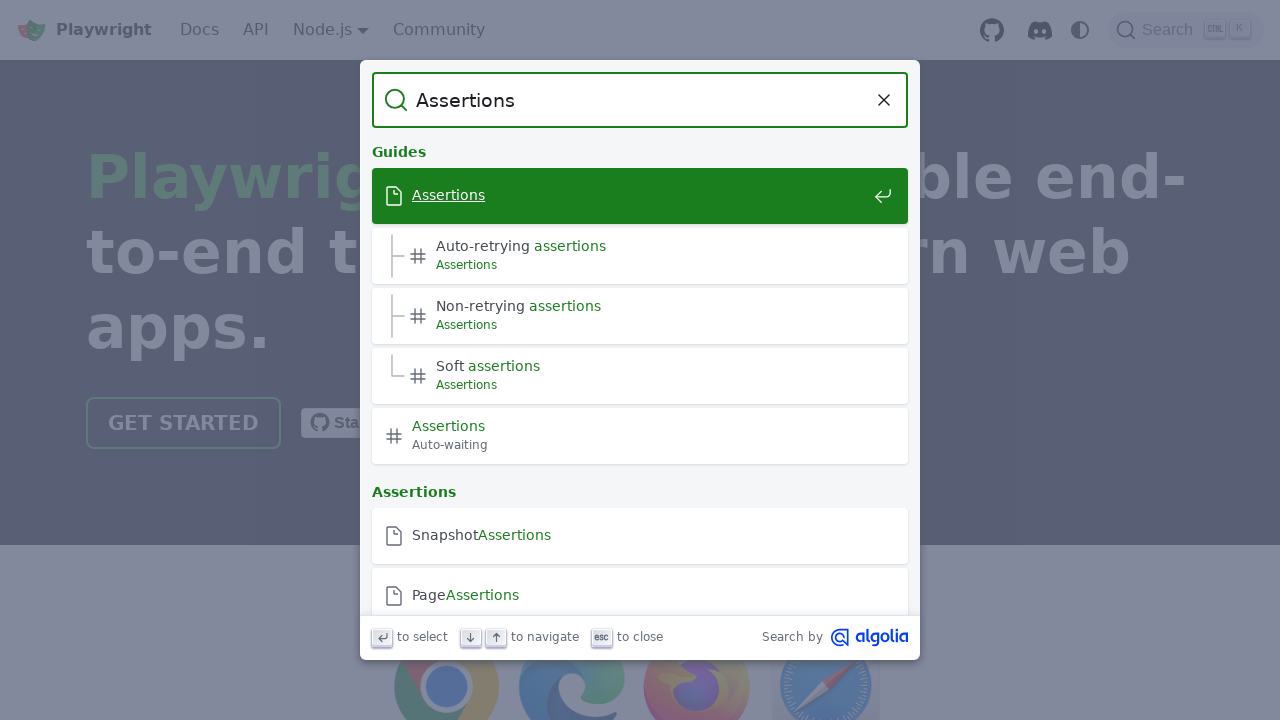

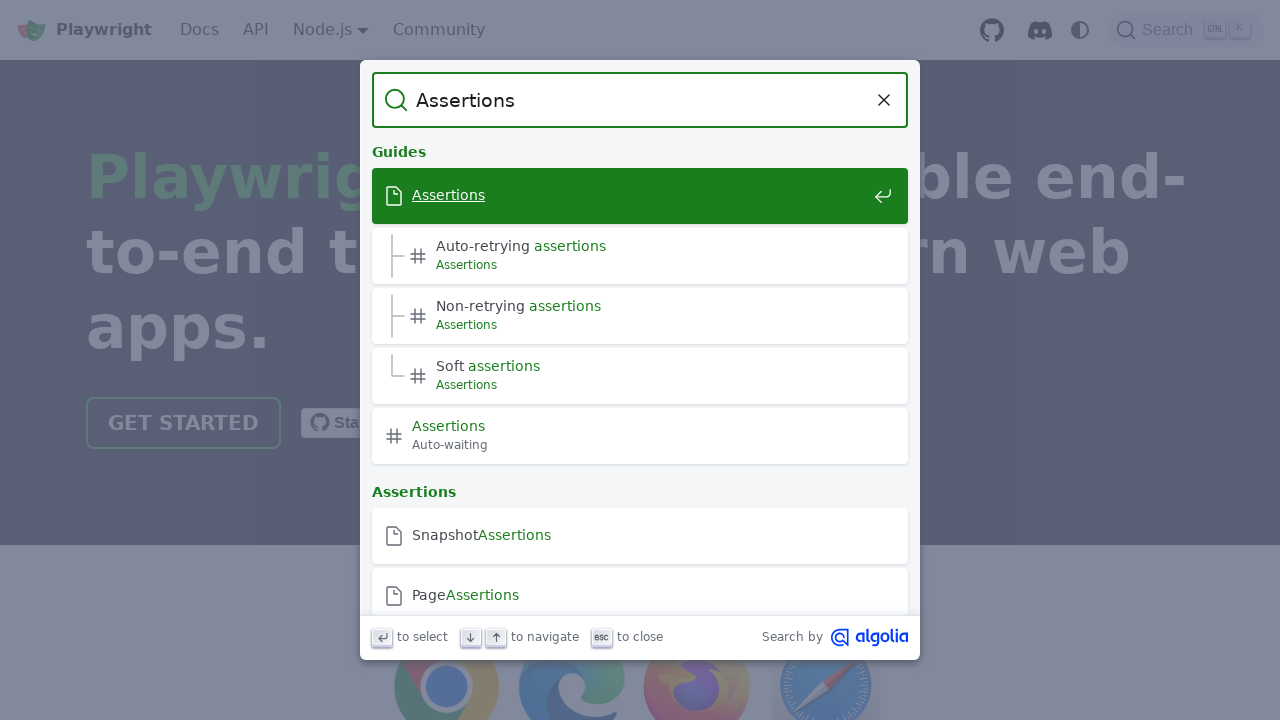